Tests radio button functionality including selection, verification of selection state, and checking default selections on a form

Starting URL: https://www.leafground.com/radio.xhtml

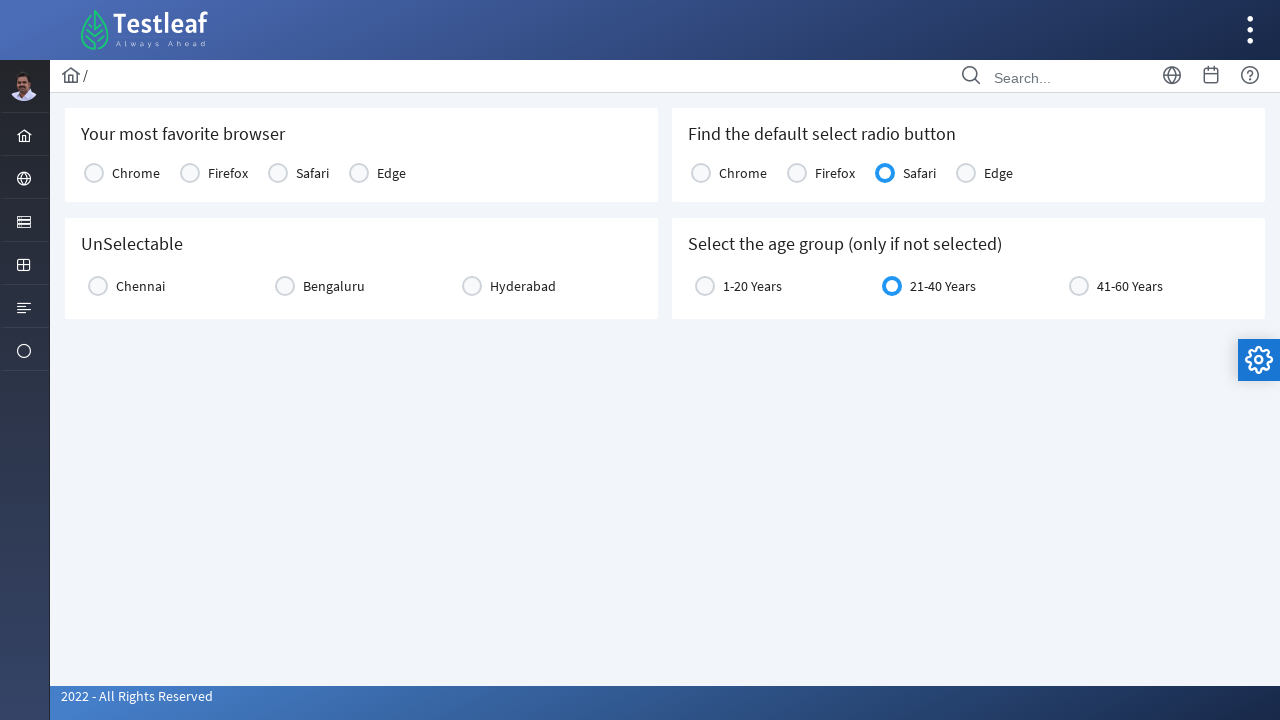

Clicked Chrome radio button for favorite browser selection at (190, 173) on xpath=//table[@id='j_idt87:console1']/tbody[1]/tr[1]/td[2]/div[1]/div[2]/span[1]
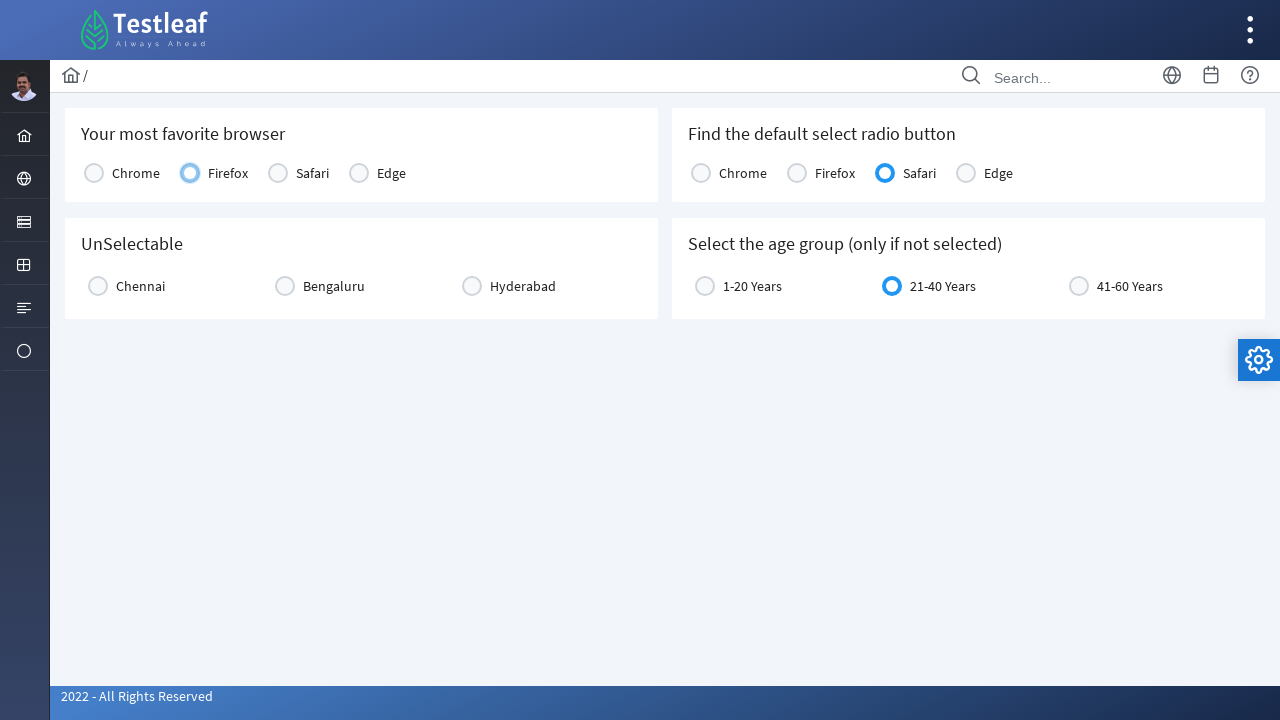

Clicked Firefox radio button to switch browser selection at (278, 173) on xpath=//table[@id='j_idt87:console1']/tbody[1]/tr[1]/td[3]/div[1]/div[2]/span[1]
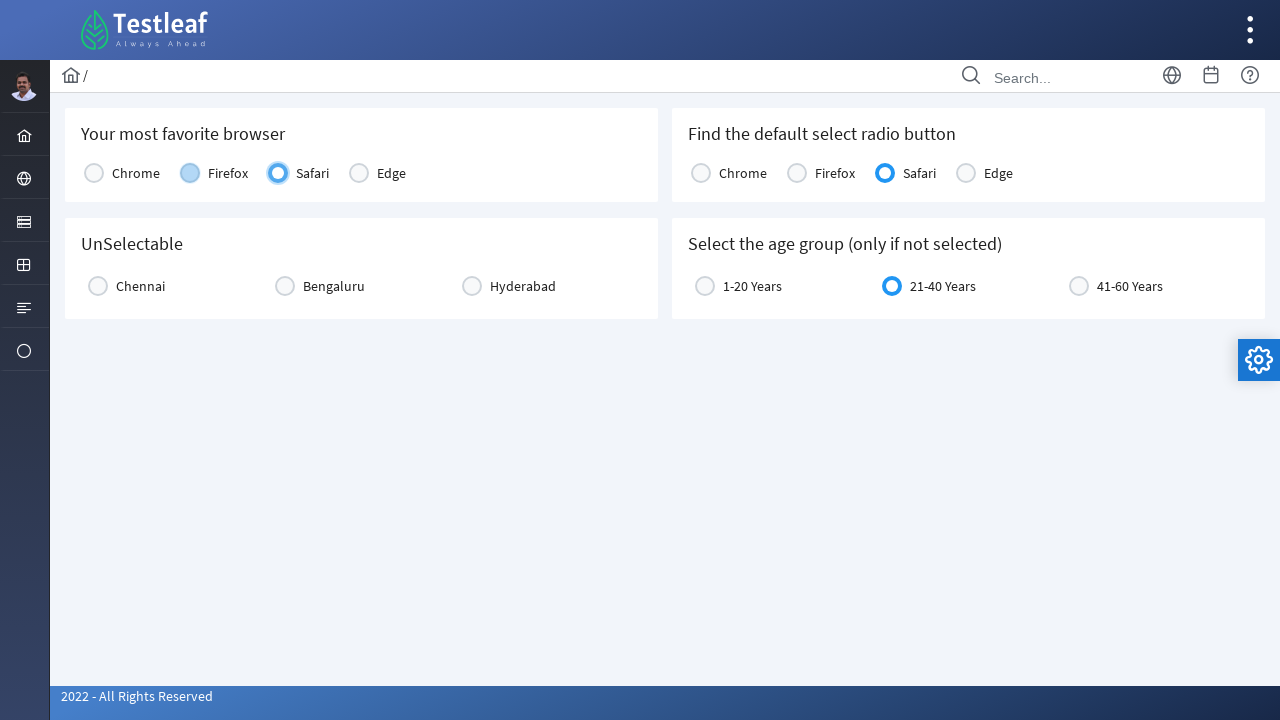

Clicked on city radio button at (98, 286) on xpath=//div[@id='j_idt87:city2']/div[1]/div[1]/div[1]/div[2]
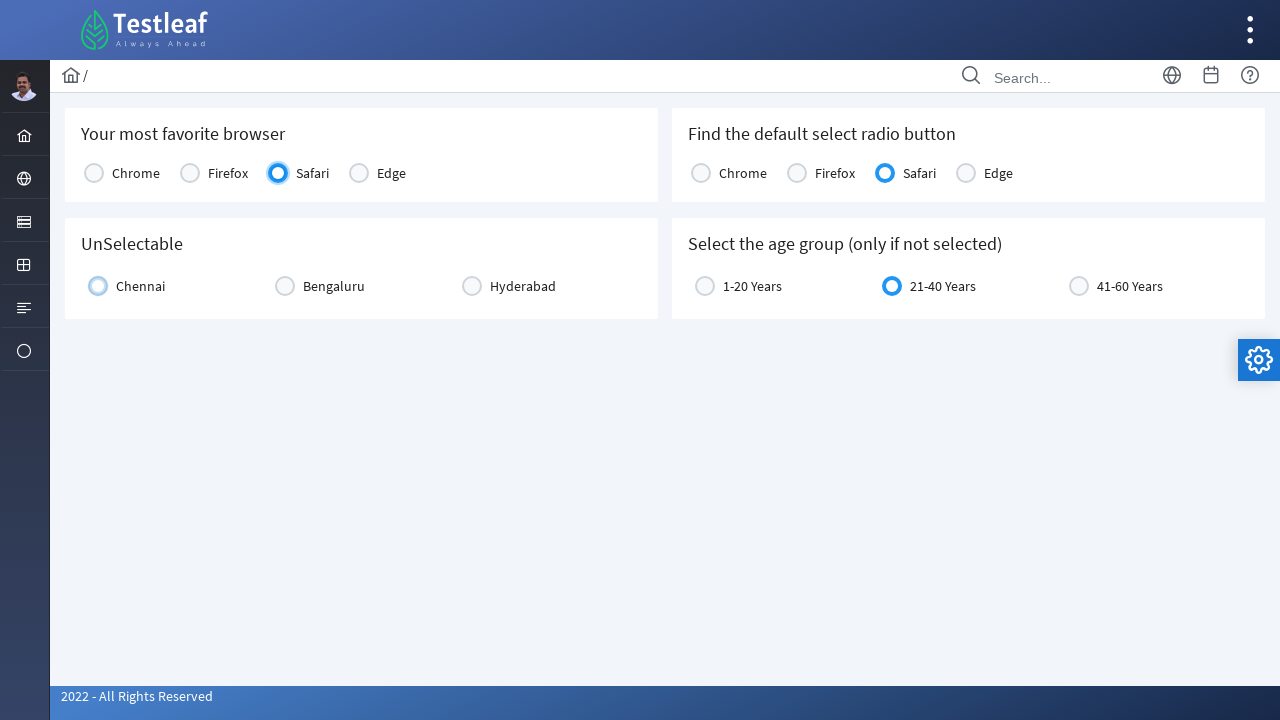

Clicked the same city radio button again to verify behavior at (98, 286) on xpath=//div[@id='j_idt87:city2']/div[1]/div[1]/div[1]/div[2]
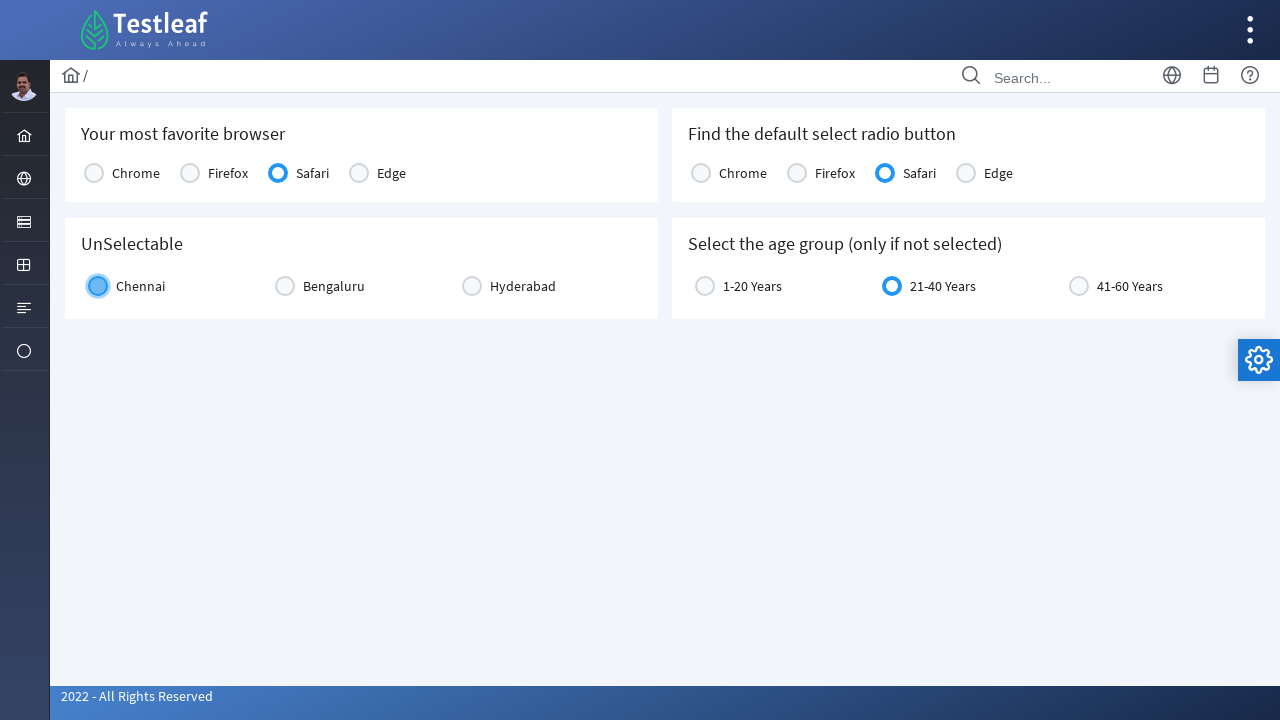

Located default selected radio button element
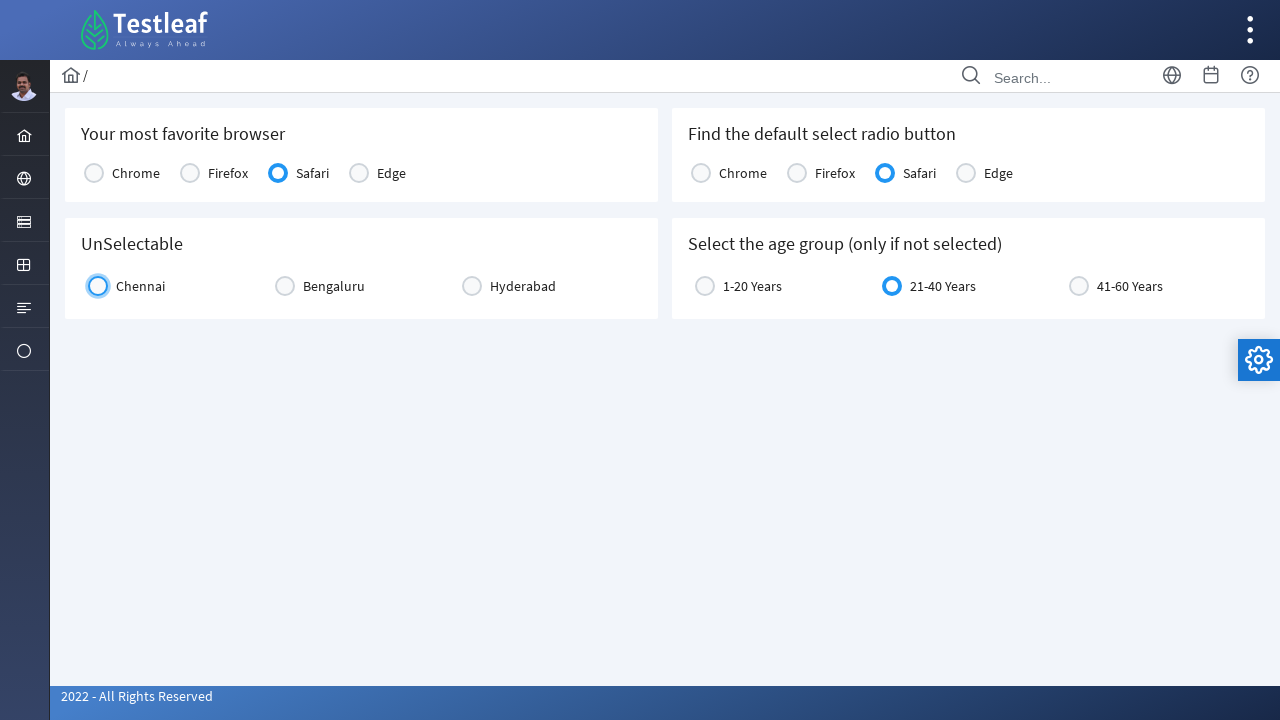

Located age group (21-40 Years) radio button element
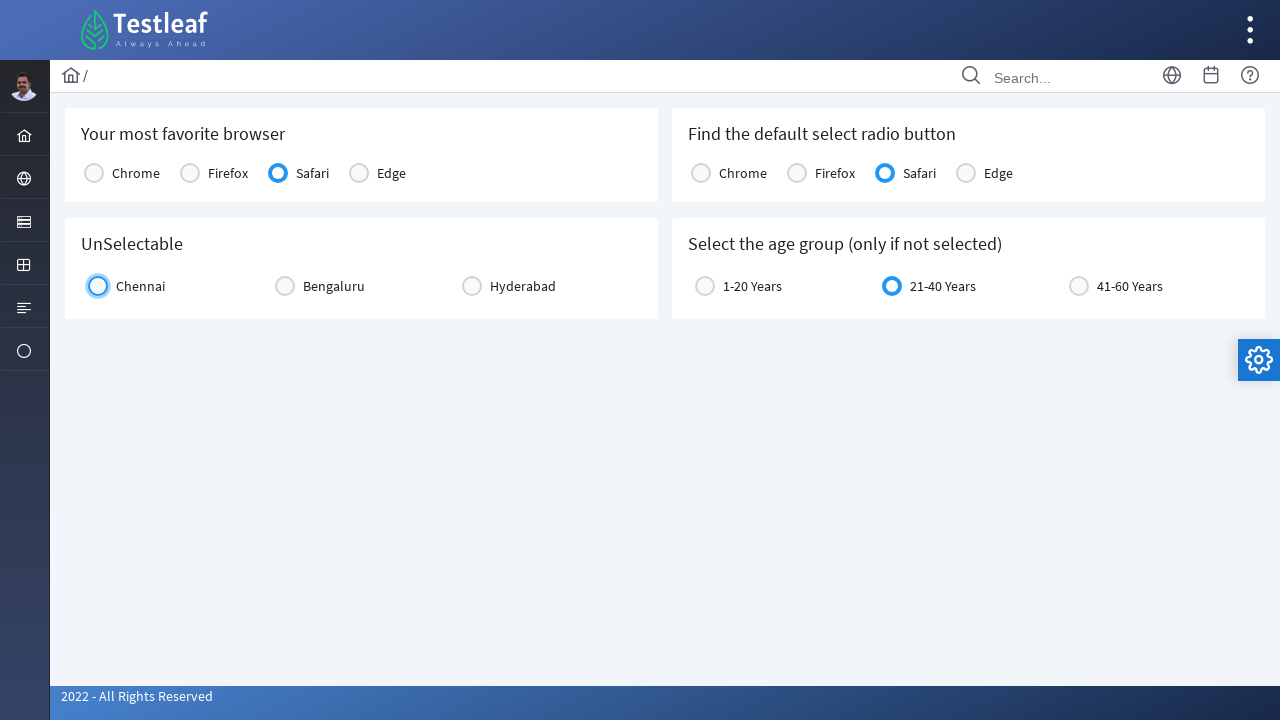

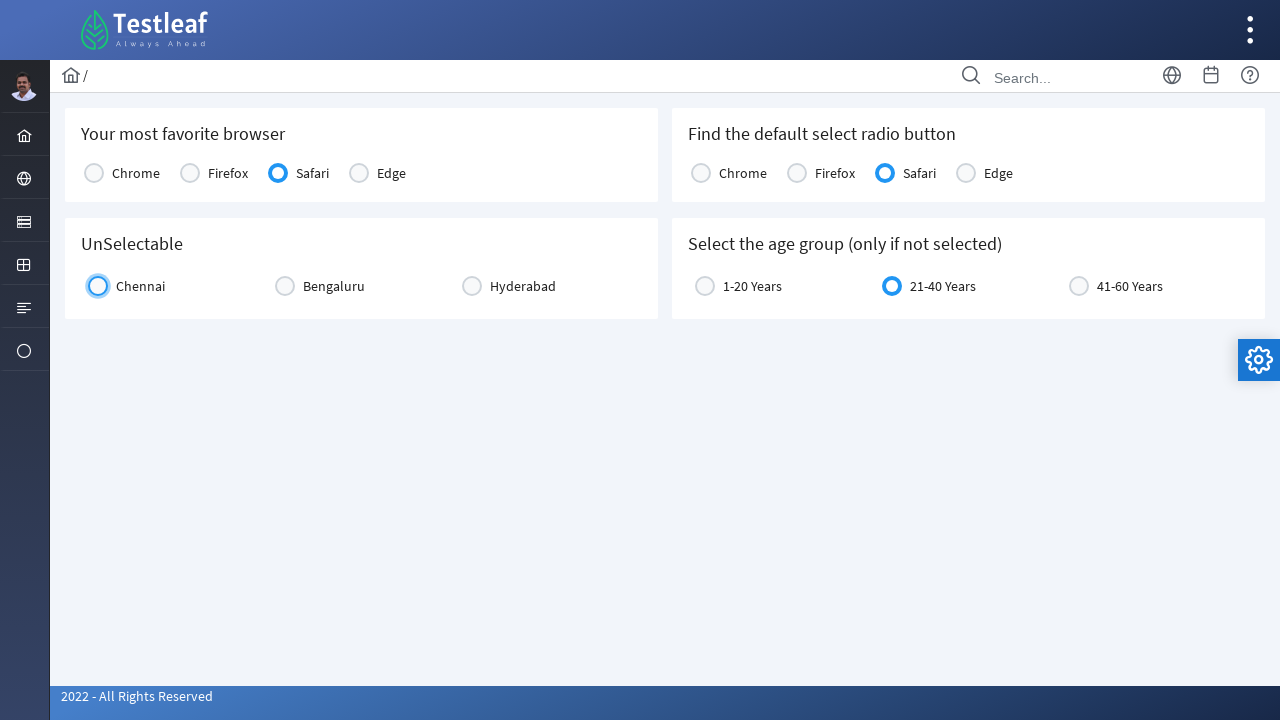